Tests various UI interactions on a practice page including checking/unchecking a checkbox, selecting a dropdown option, and clicking a link to open a new tab

Starting URL: https://rahulshettyacademy.com/AutomationPractice/

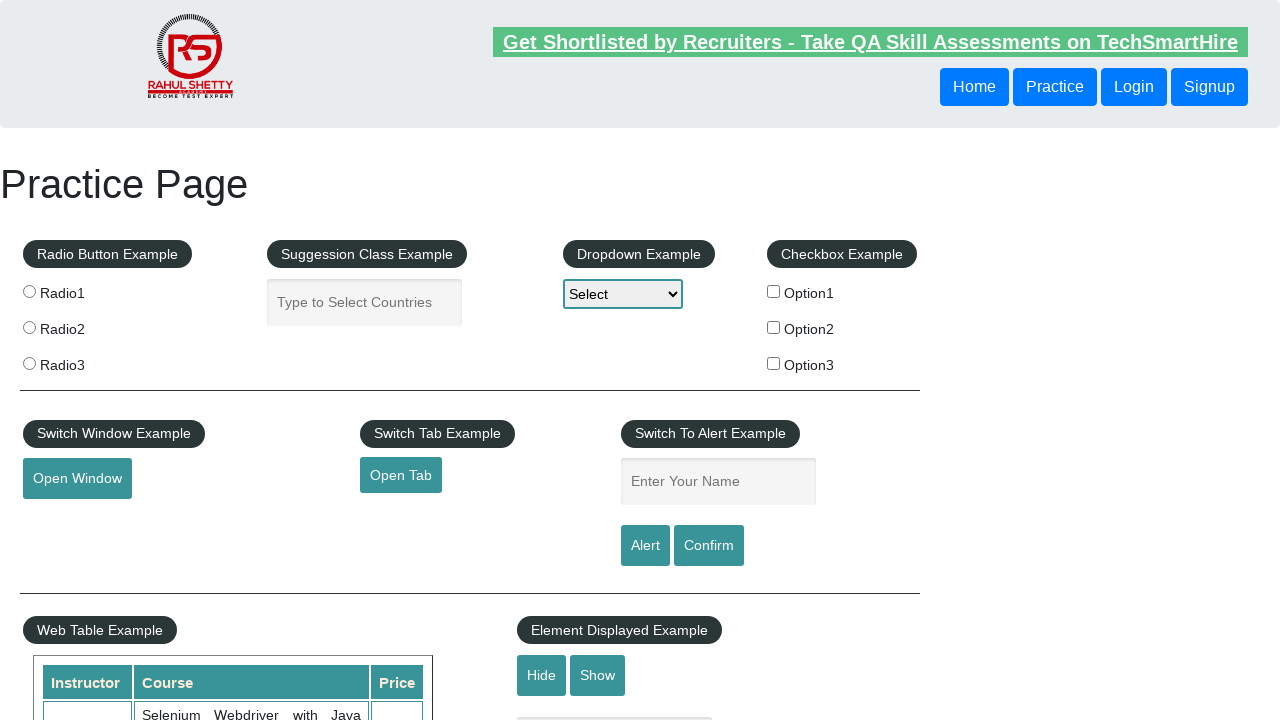

Located checkbox element with id 'checkBoxOption1' at (774, 291) on #checkBoxOption1
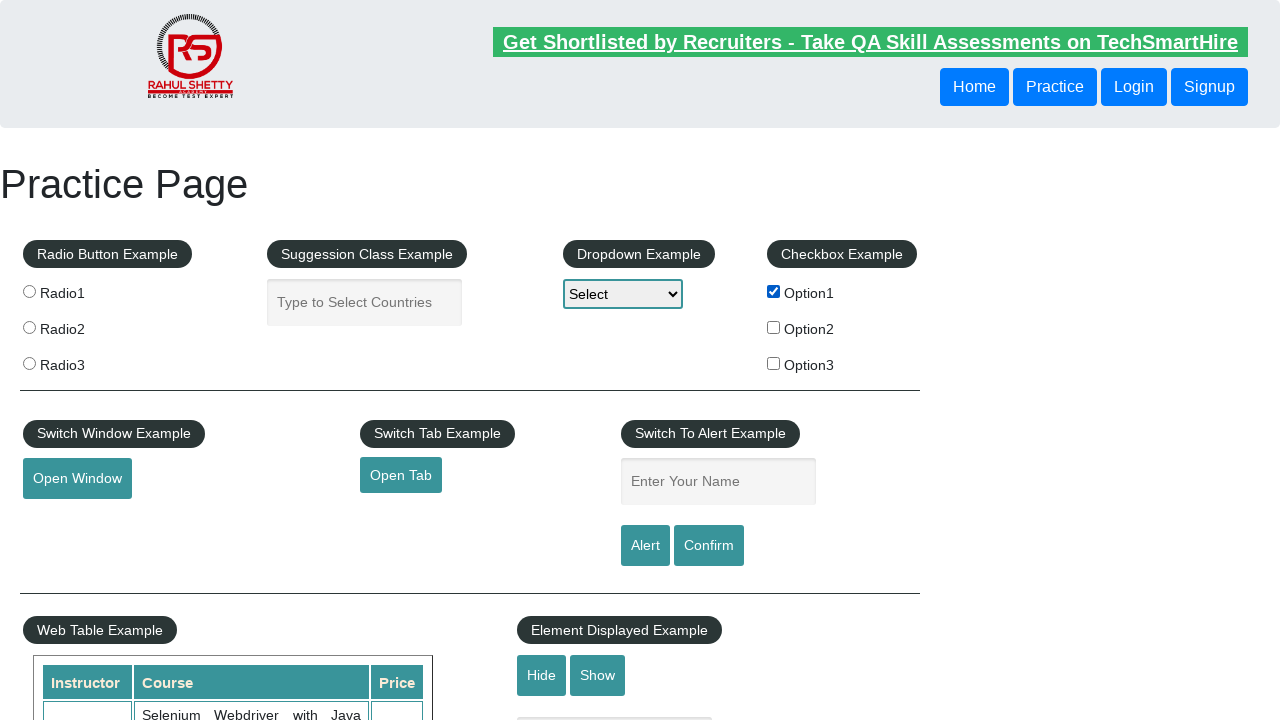

Checked the checkbox
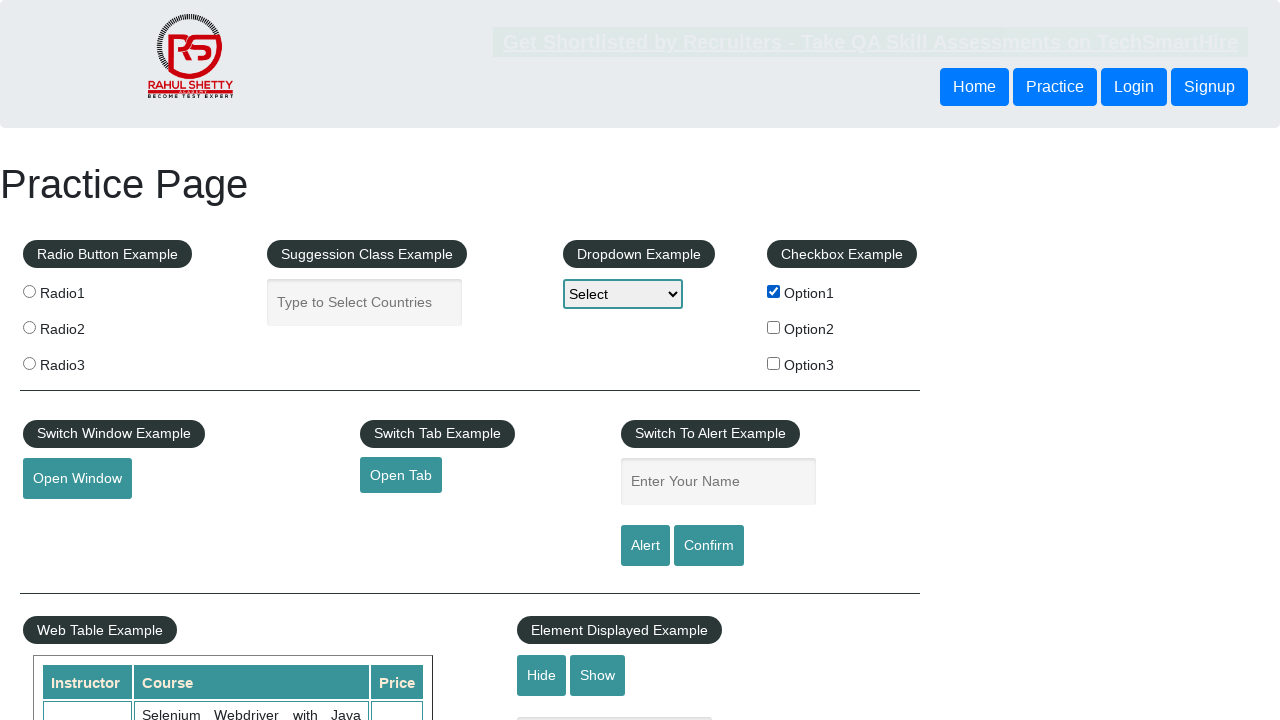

Unchecked the checkbox at (774, 291) on #checkBoxOption1
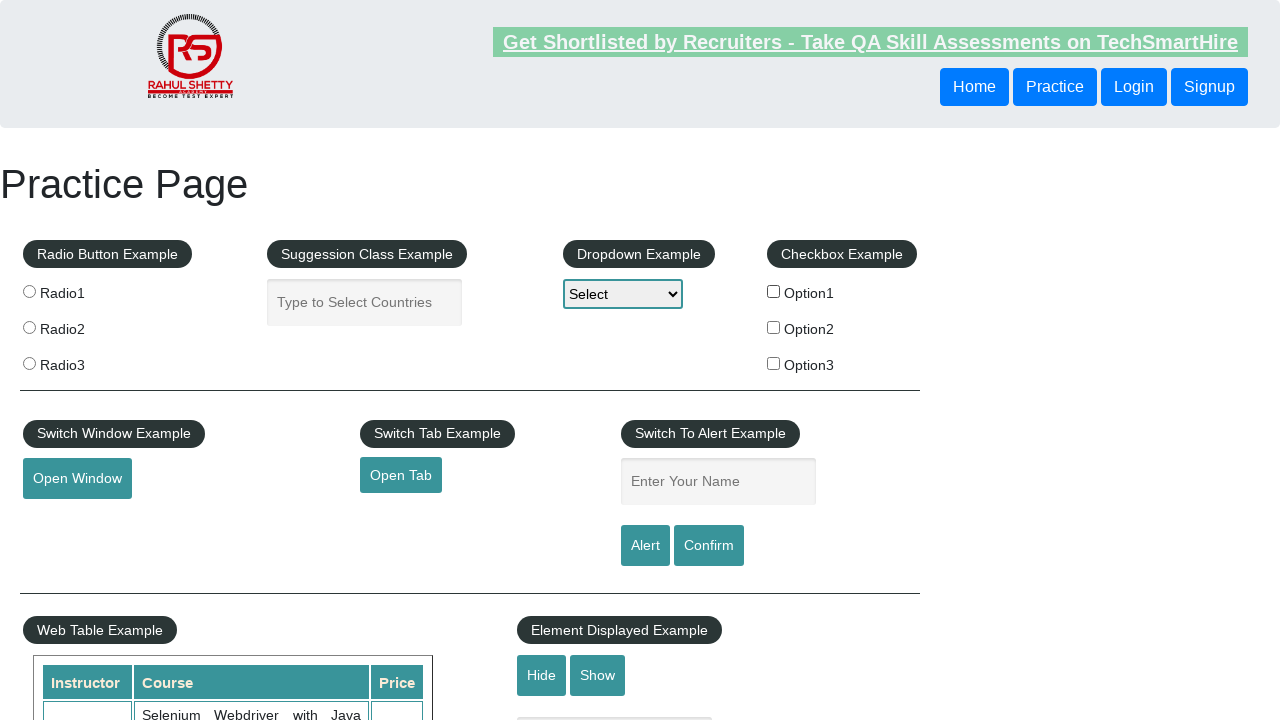

Located dropdown element with id 'dropdown-class-example' on #dropdown-class-example
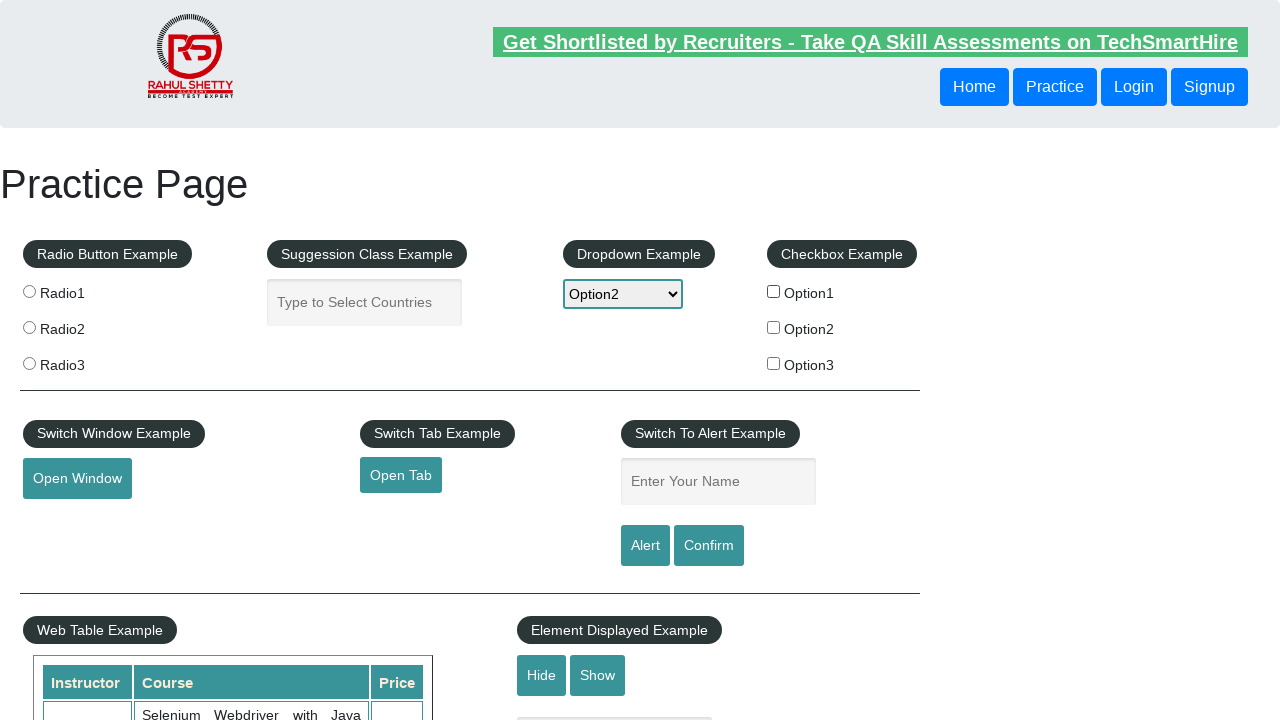

Selected 'option2' from the dropdown
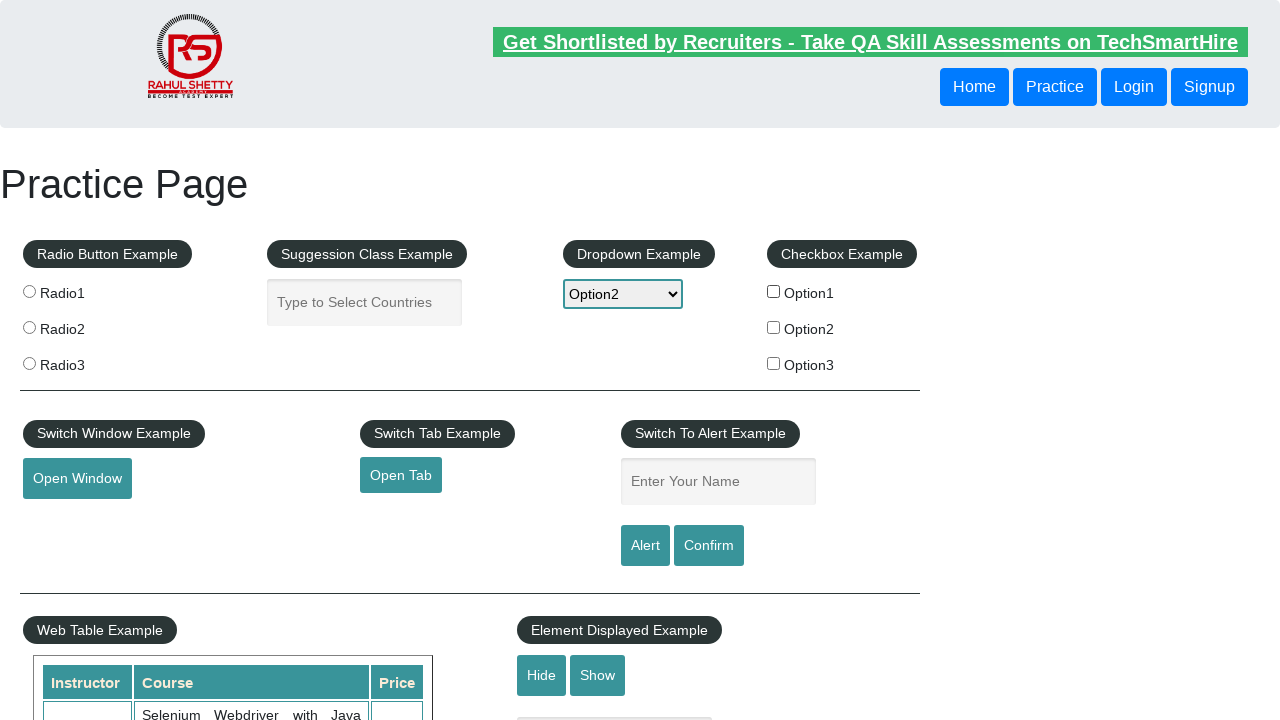

Clicked the 'opentab' button to open a new tab at (401, 475) on #opentab
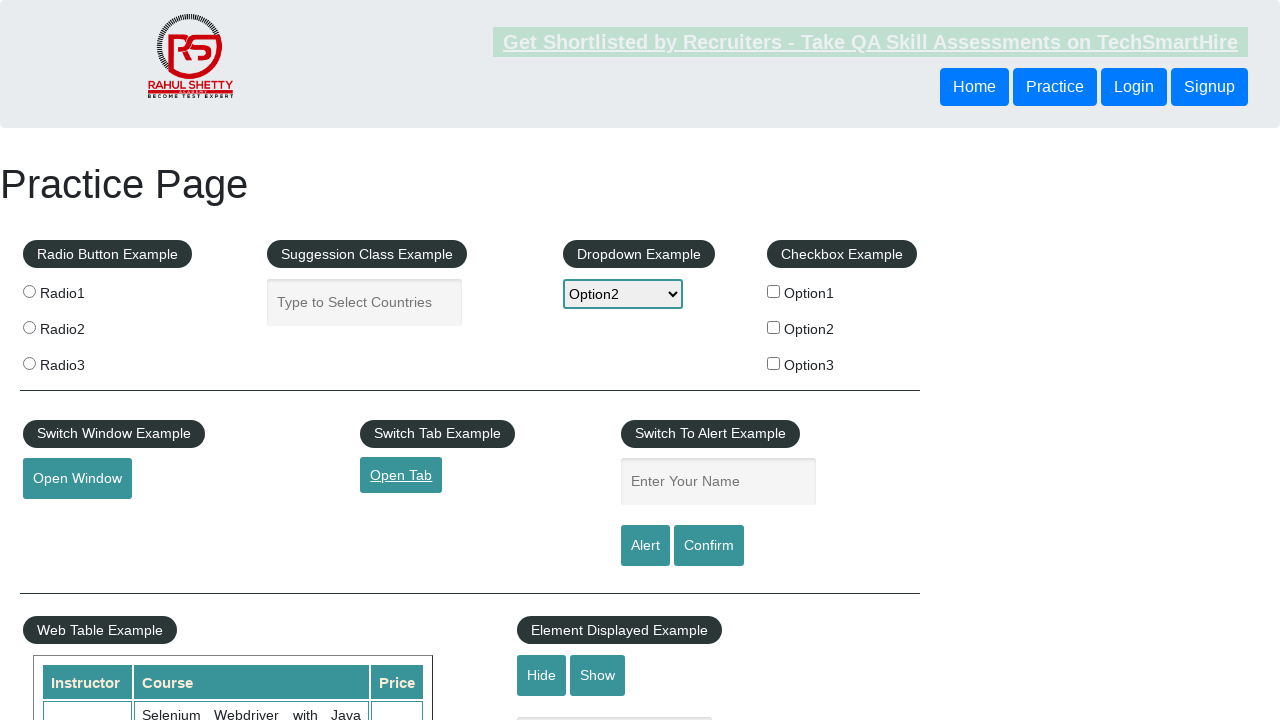

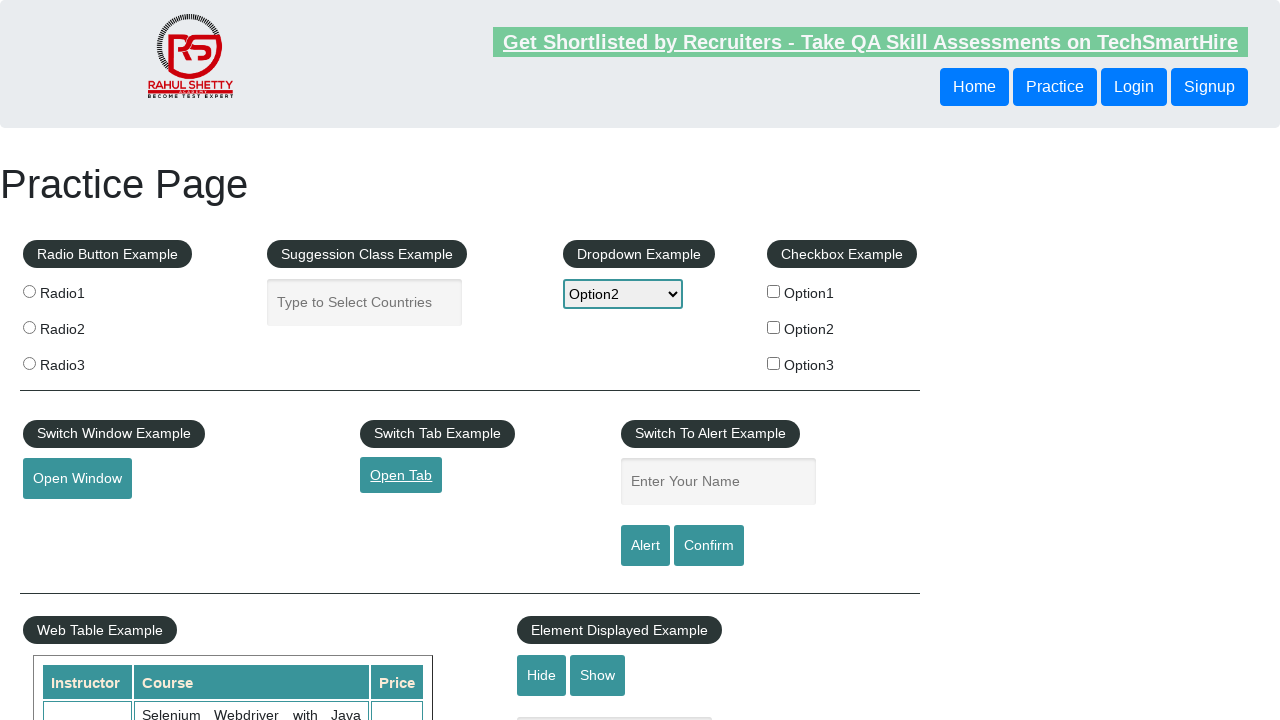